Tests GUI form elements by filling name, email, phone, and address fields

Starting URL: https://testautomationpractice.blogspot.com/

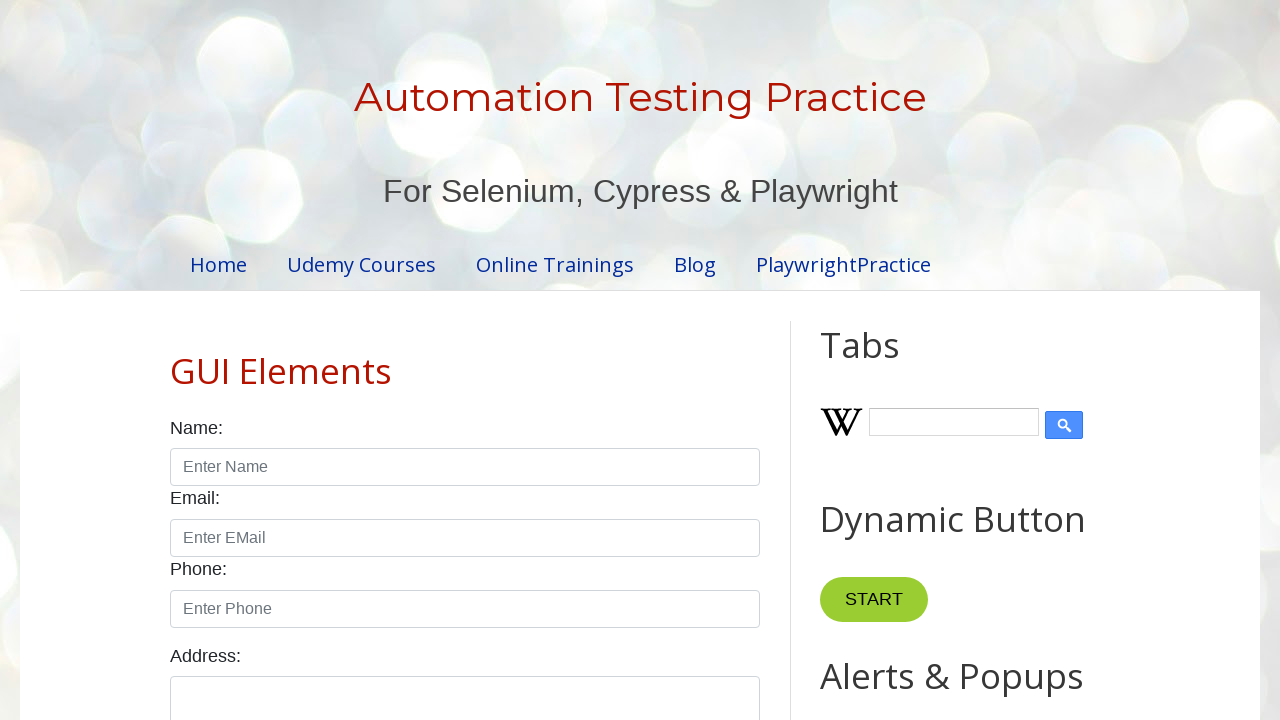

Filled name field with 'Praveena' on input#name
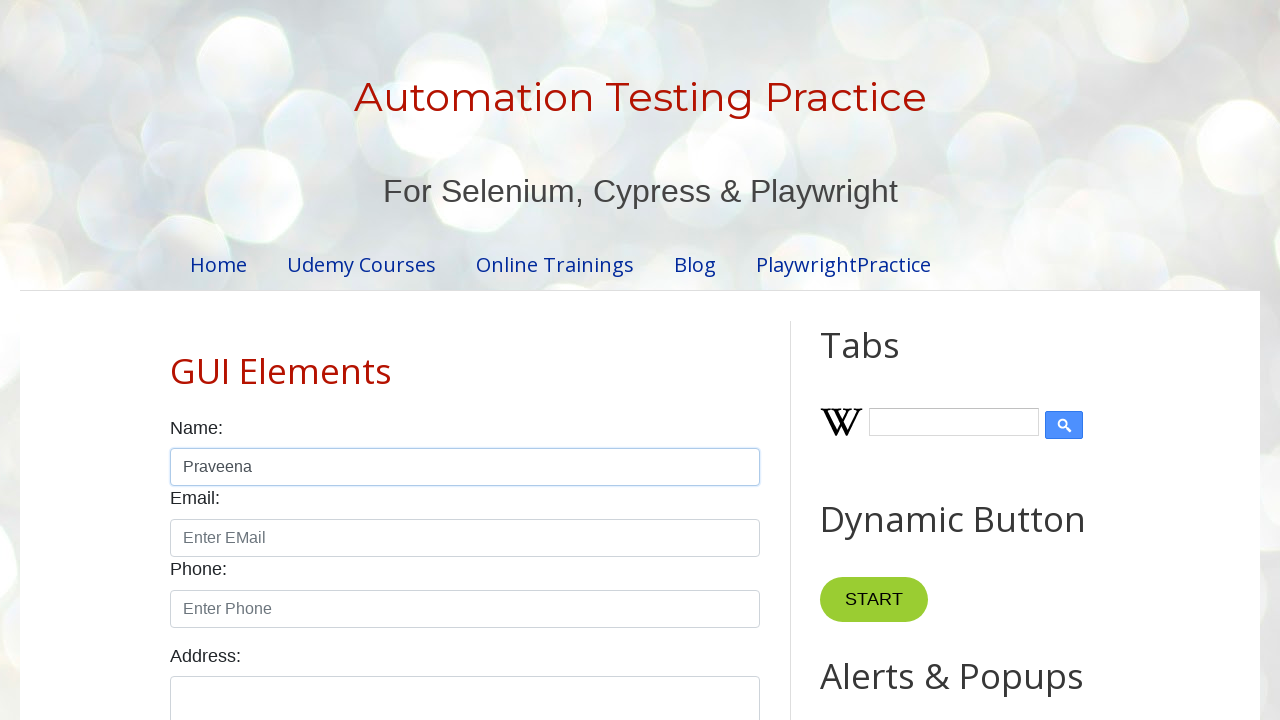

Filled email field with 'Pree@gmail.com' on input#email
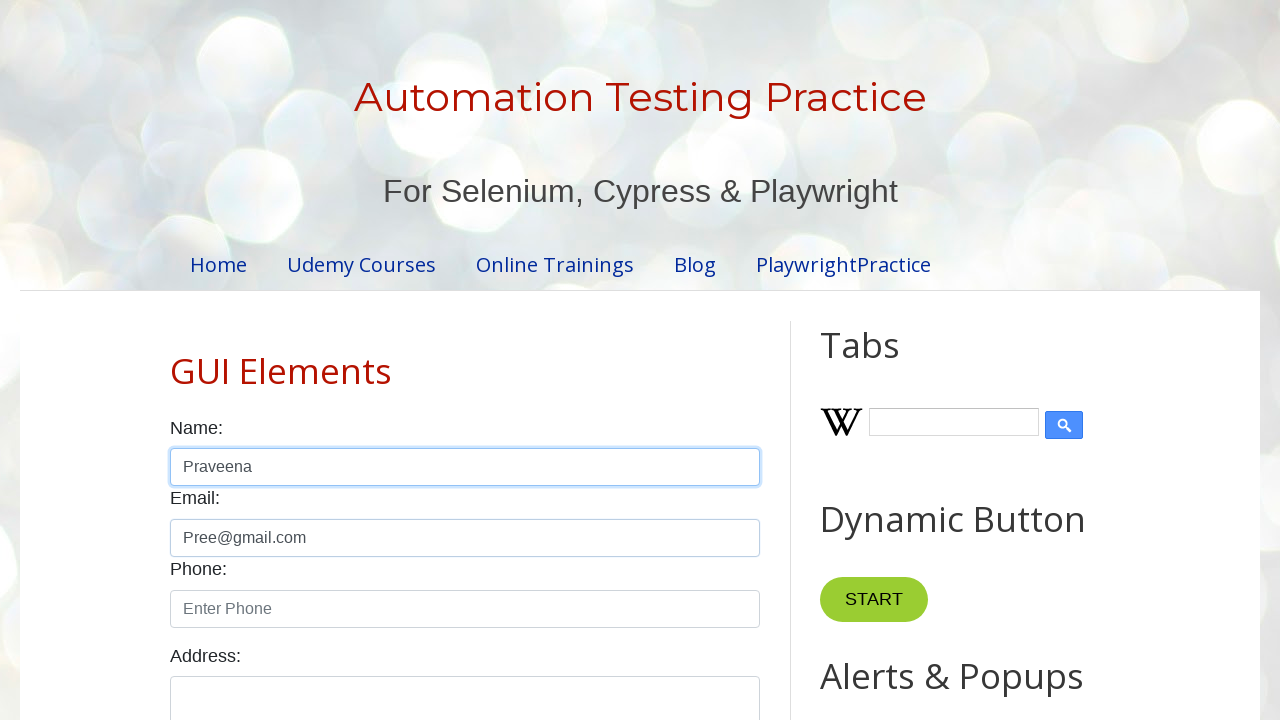

Filled phone field with '0761001236' on input#phone
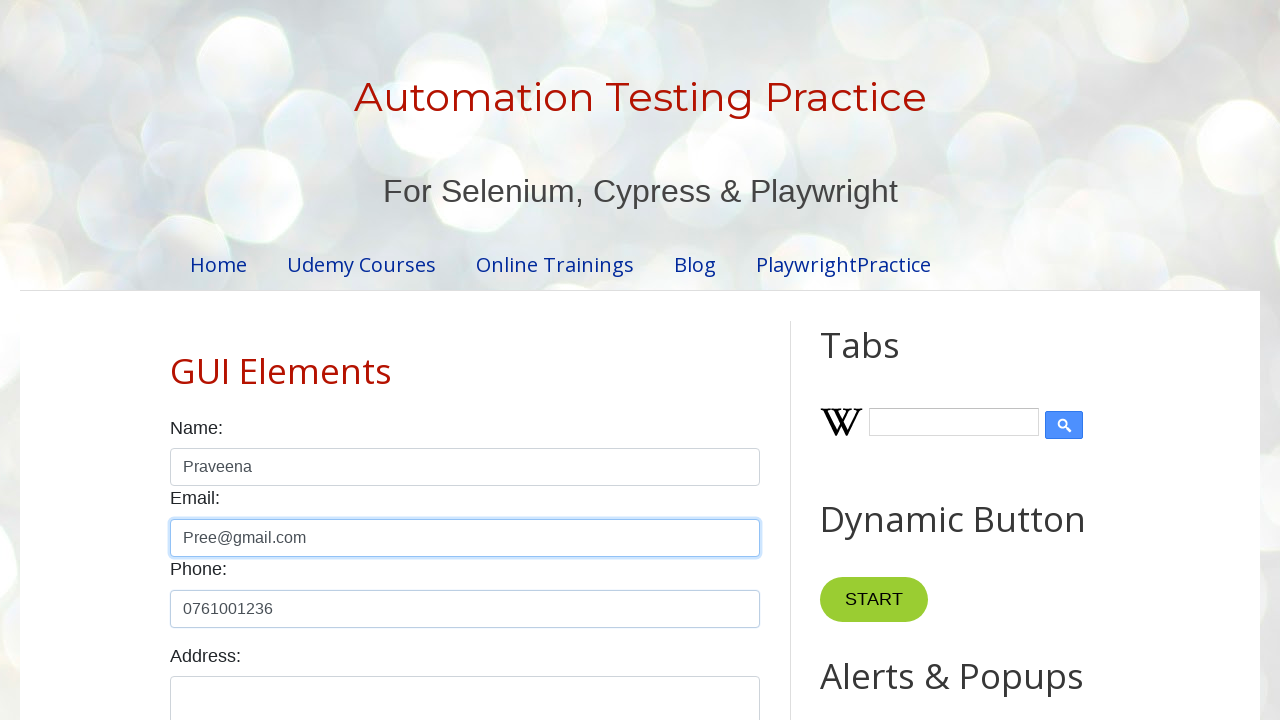

Filled address field with 'No:111/B,Thammita,Makevita' on textarea#textarea
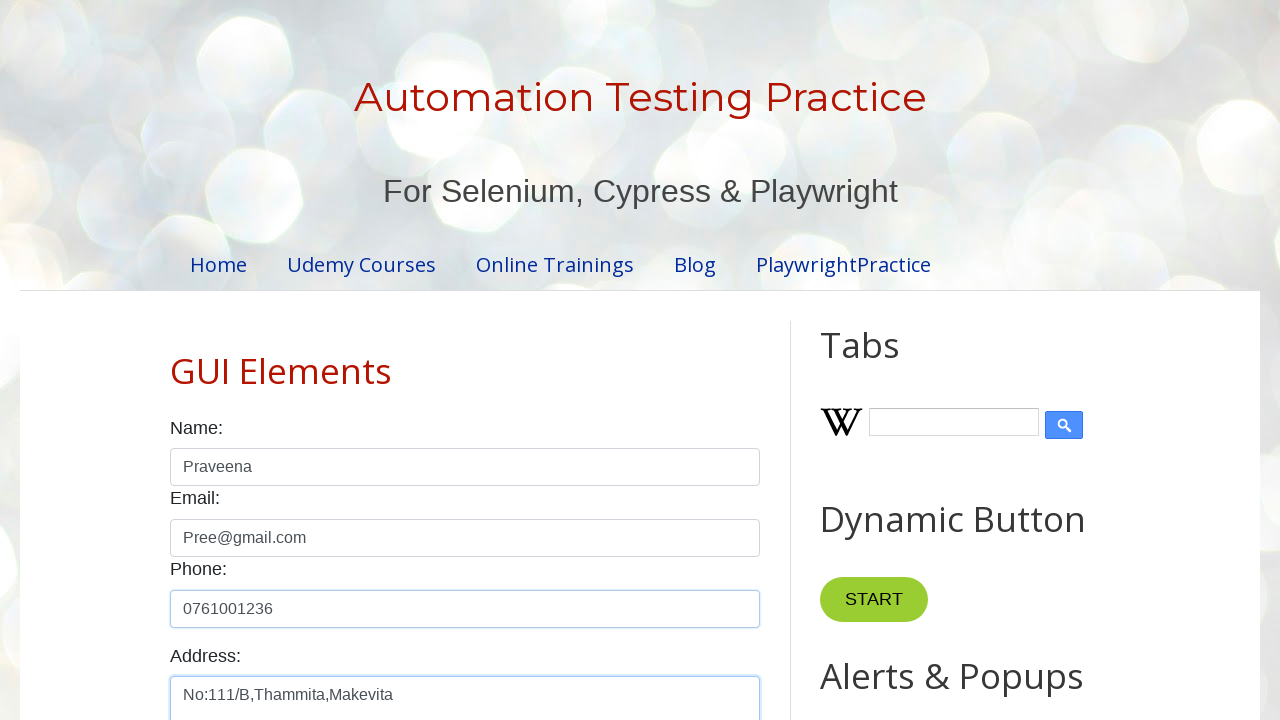

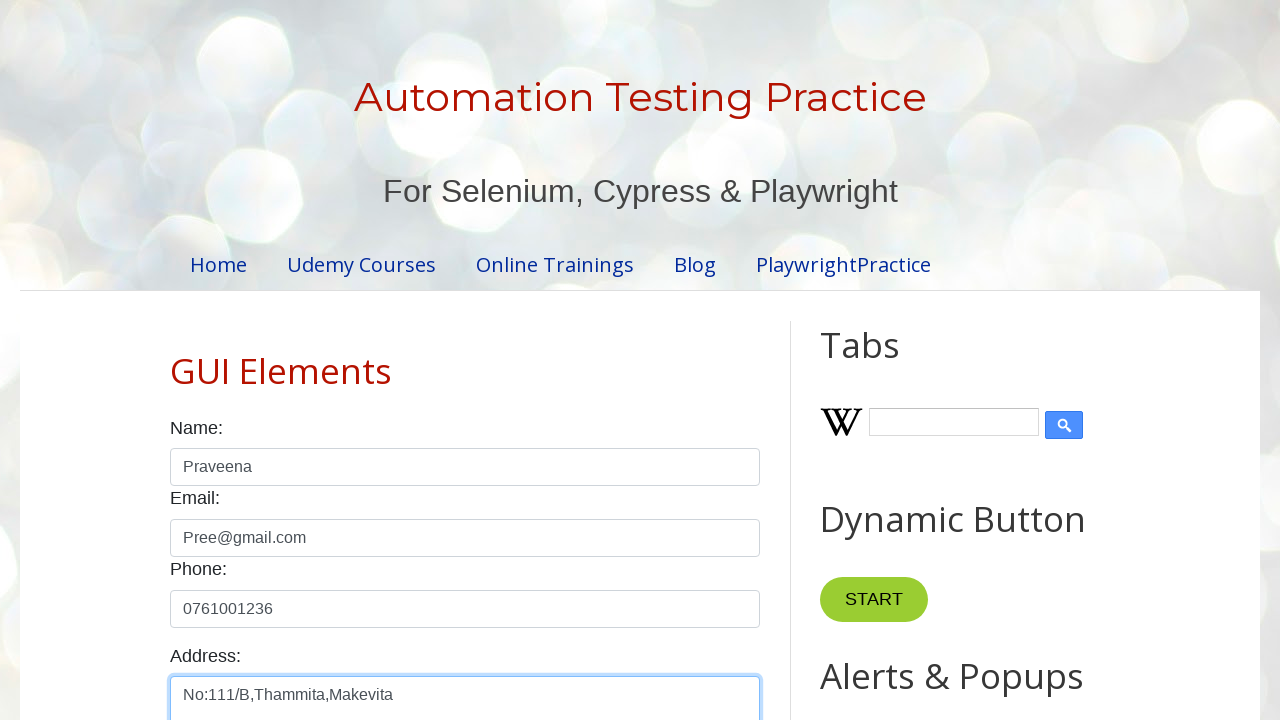